Navigates to Form Authentication page and verifies the text on the h2 element via XPath

Starting URL: https://the-internet.herokuapp.com/

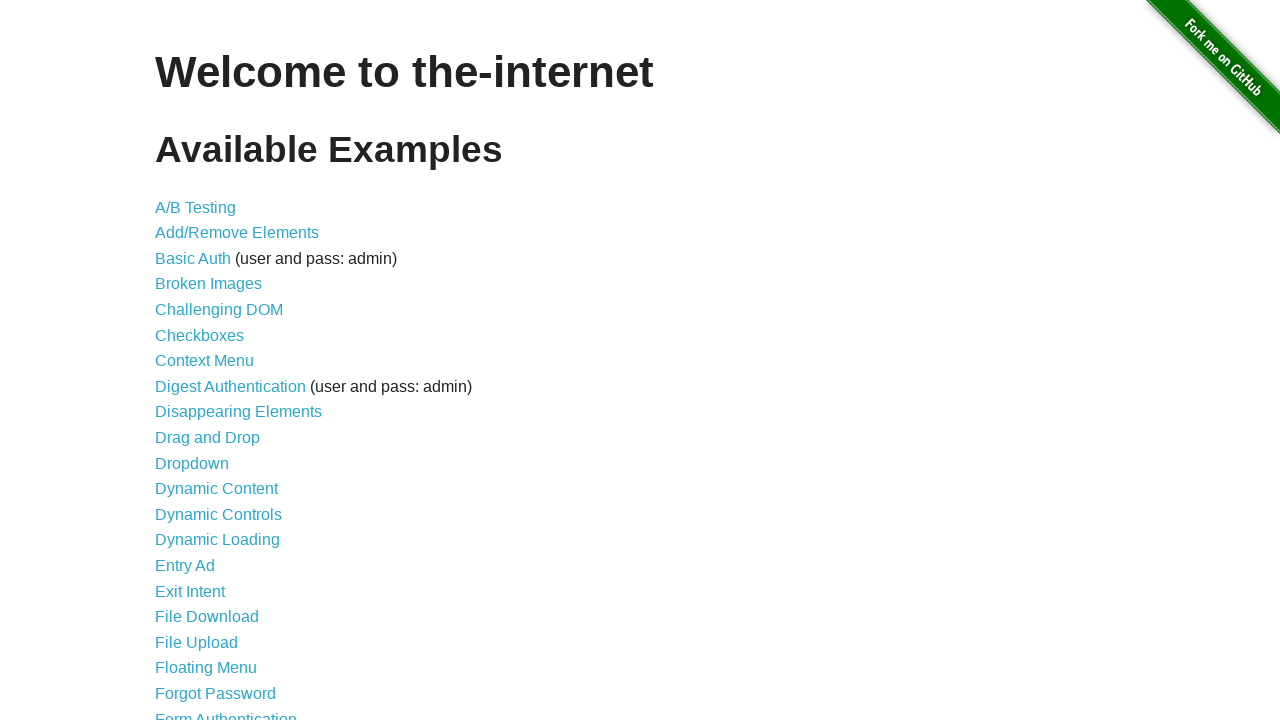

Navigated to the-internet.herokuapp.com homepage
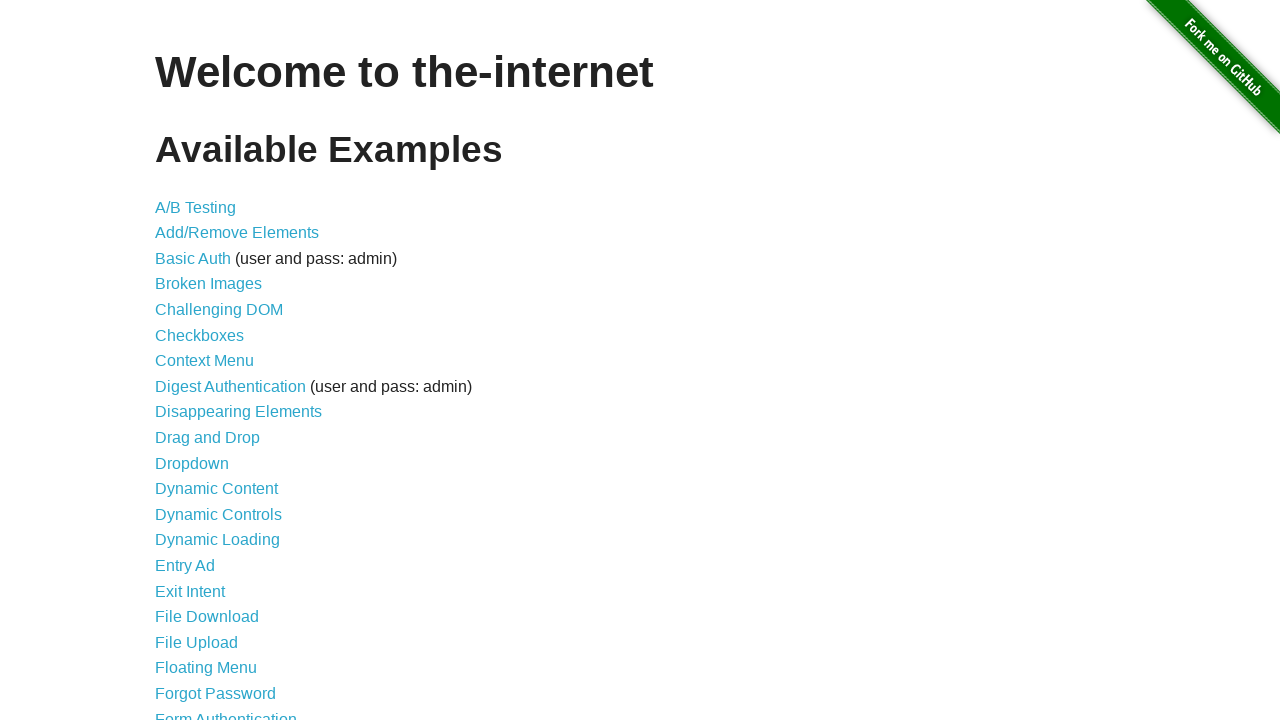

Clicked on Form Authentication link at (226, 712) on text=Form Authentication
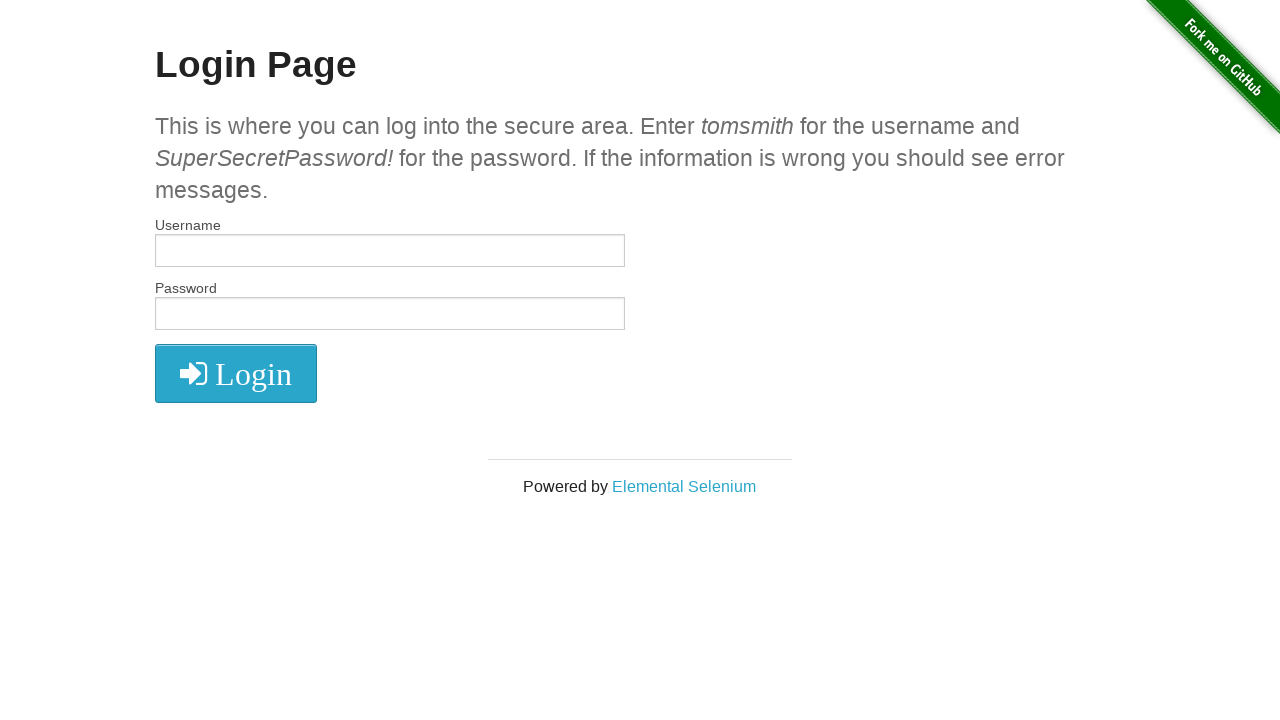

Verified h2 element contains text 'Login Page'
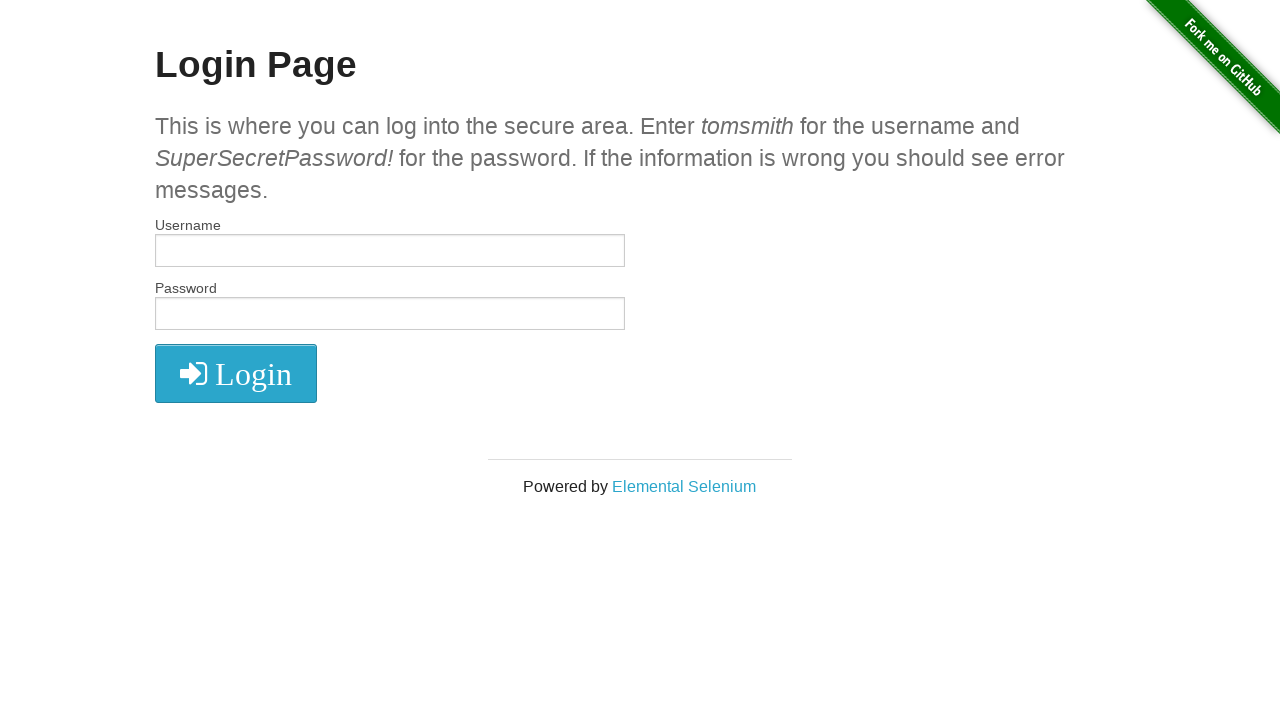

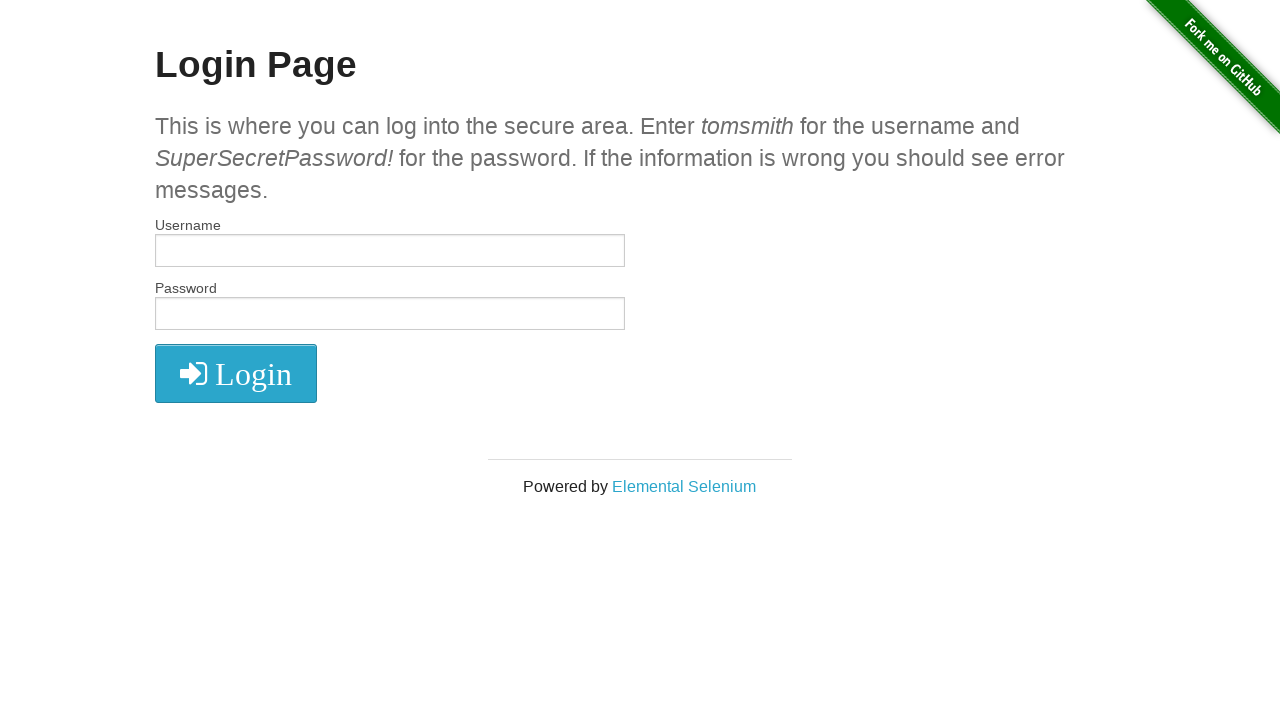